Tests a slow calculator application by setting a 45-second delay, performing a calculation (7 + 8), and verifying the result equals 15.

Starting URL: https://bonigarcia.dev/selenium-webdriver-java/slow-calculator.html

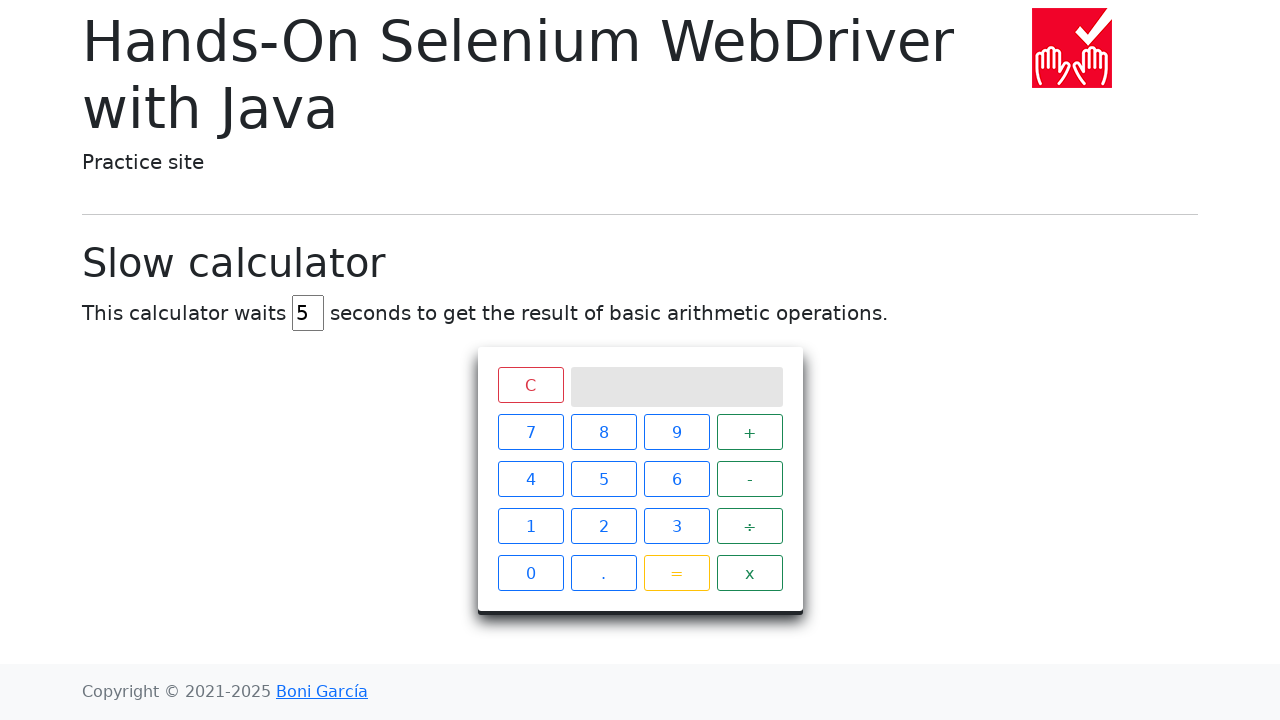

Cleared the delay input field on #delay
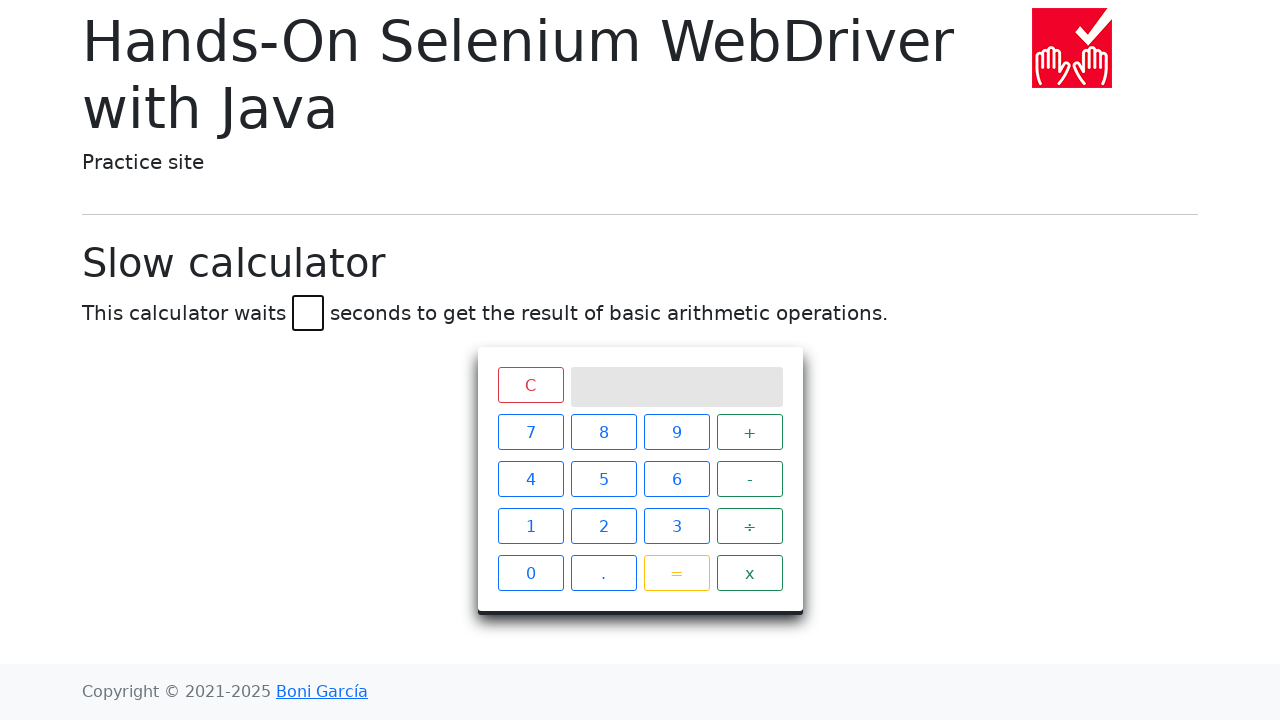

Set delay to 45 seconds on #delay
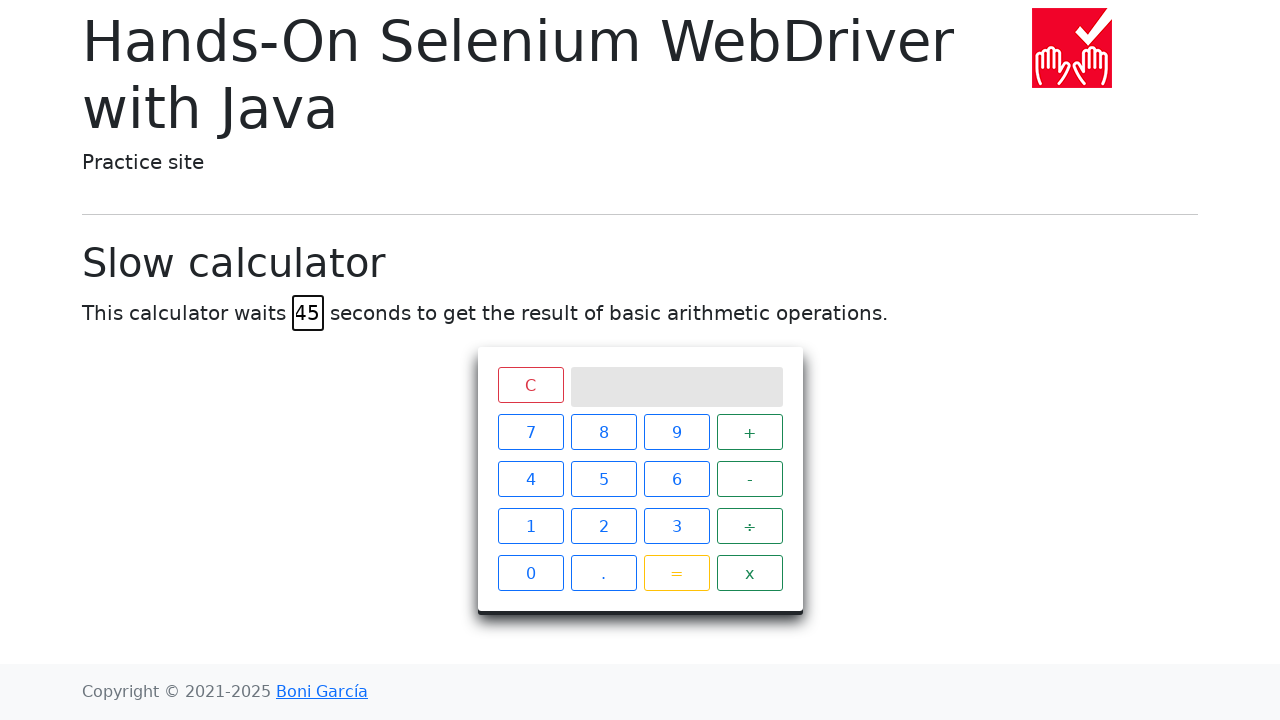

Clicked calculator button '7' at (530, 432) on xpath=//span[text()='7']
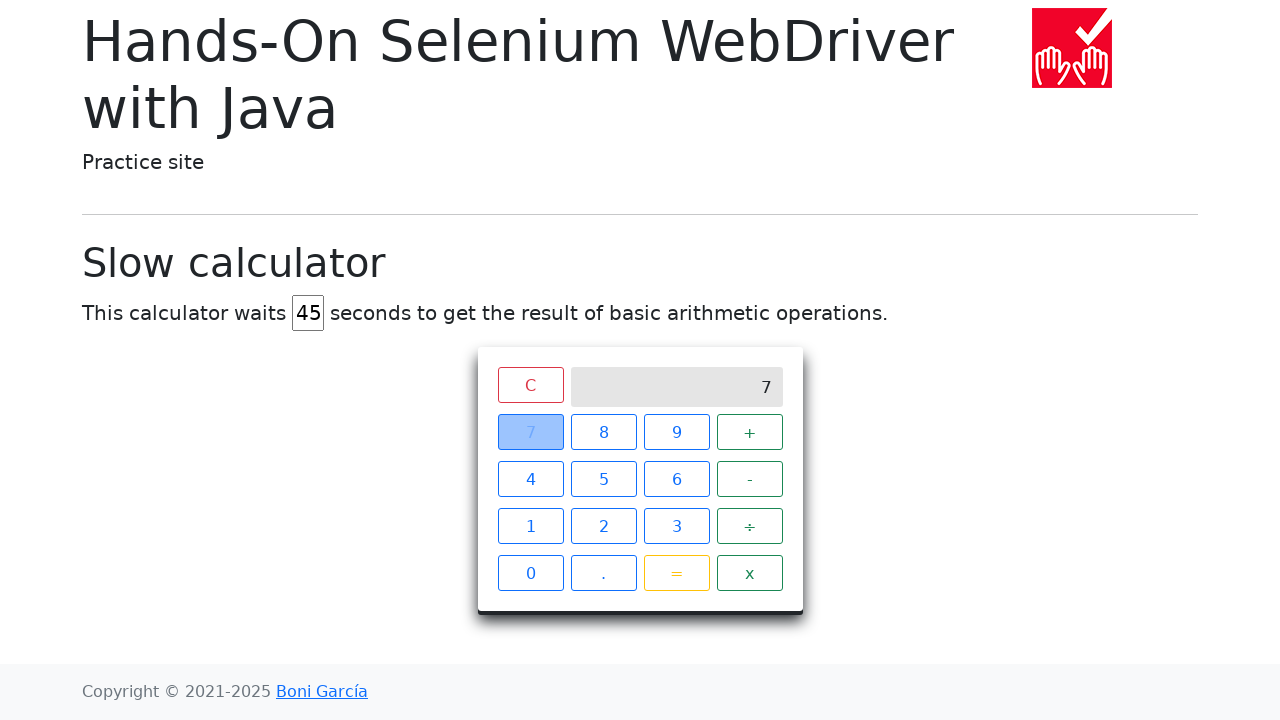

Clicked calculator button '+' at (750, 432) on xpath=//span[text()='+']
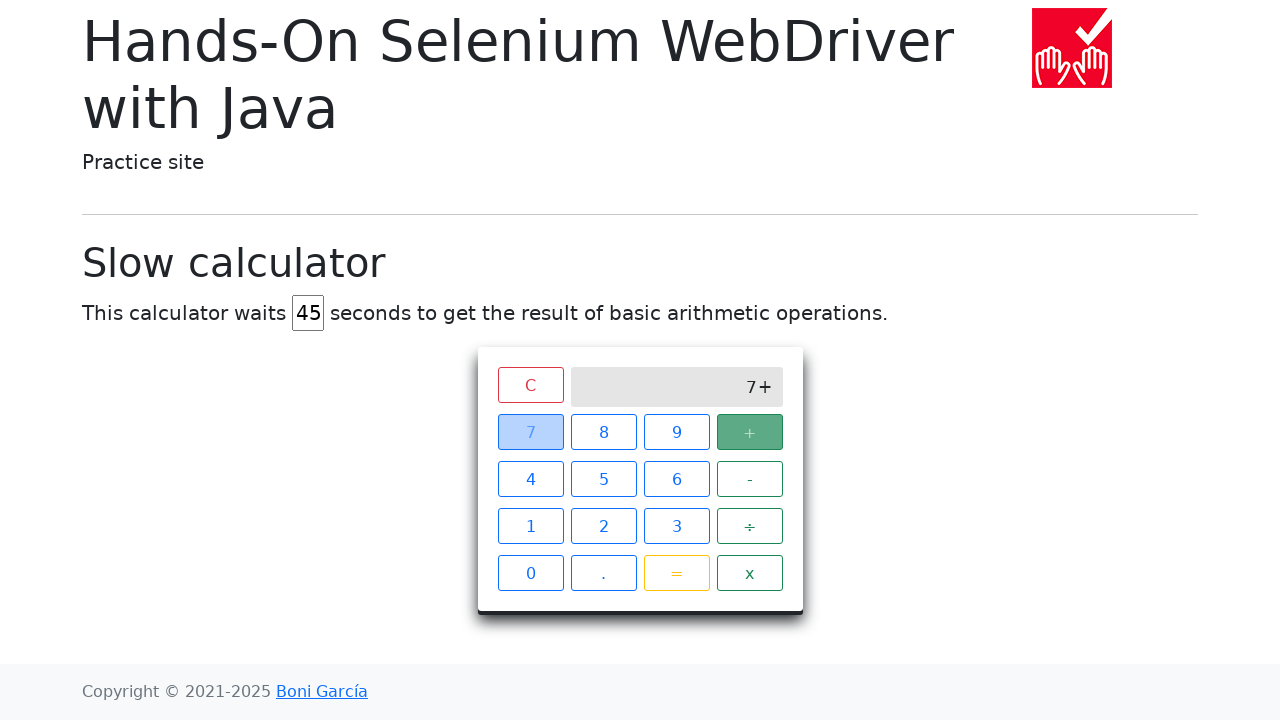

Clicked calculator button '8' at (604, 432) on xpath=//span[text()='8']
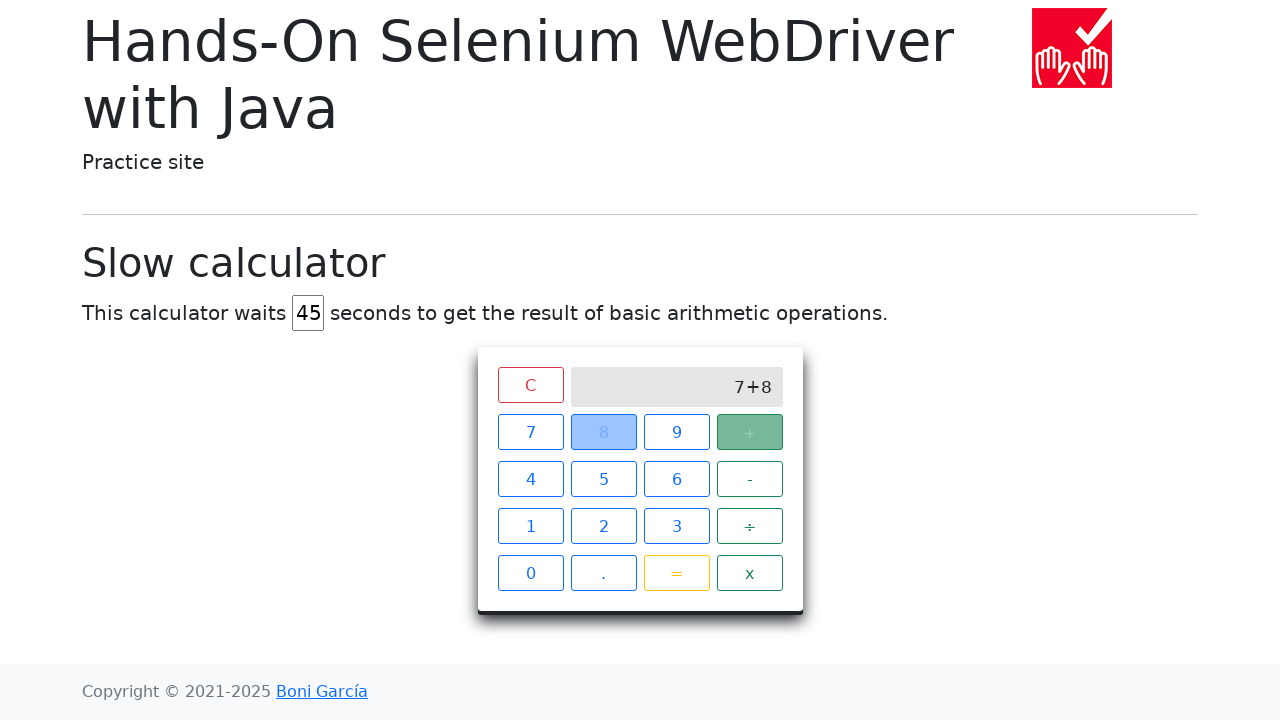

Clicked calculator button '=' at (676, 573) on xpath=//span[text()='=']
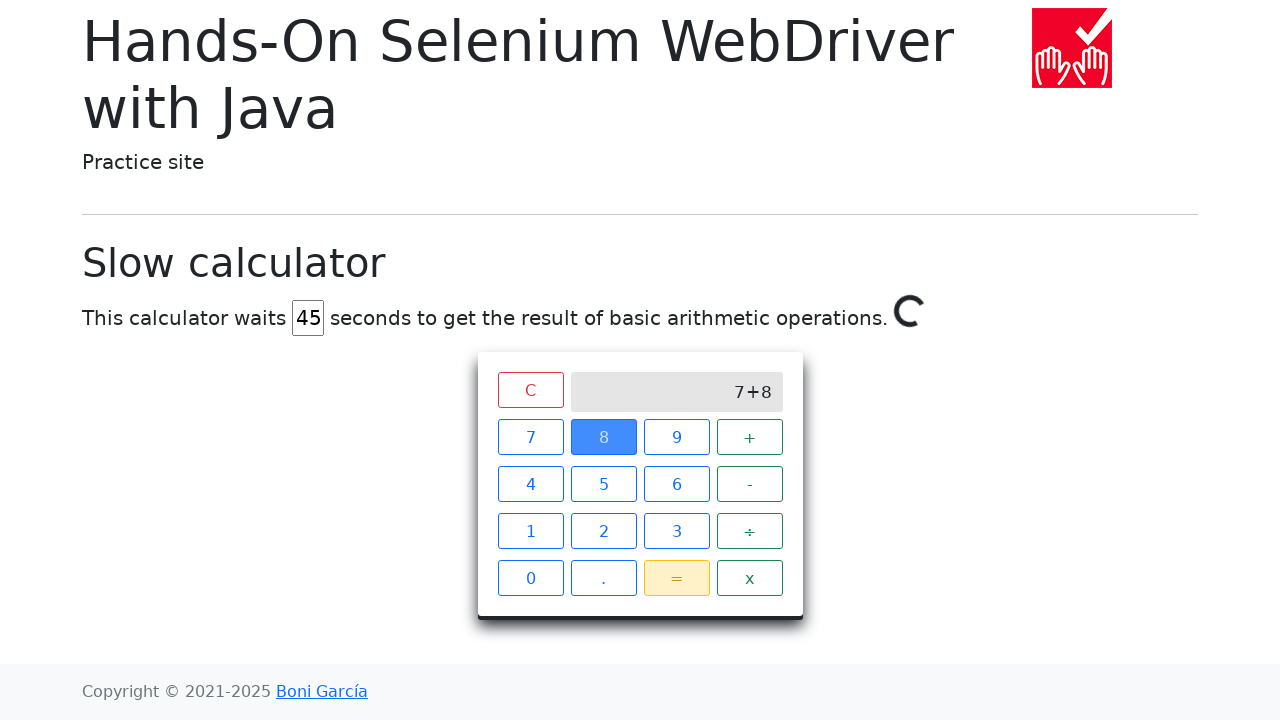

Verified calculation result equals 15 on the calculator screen
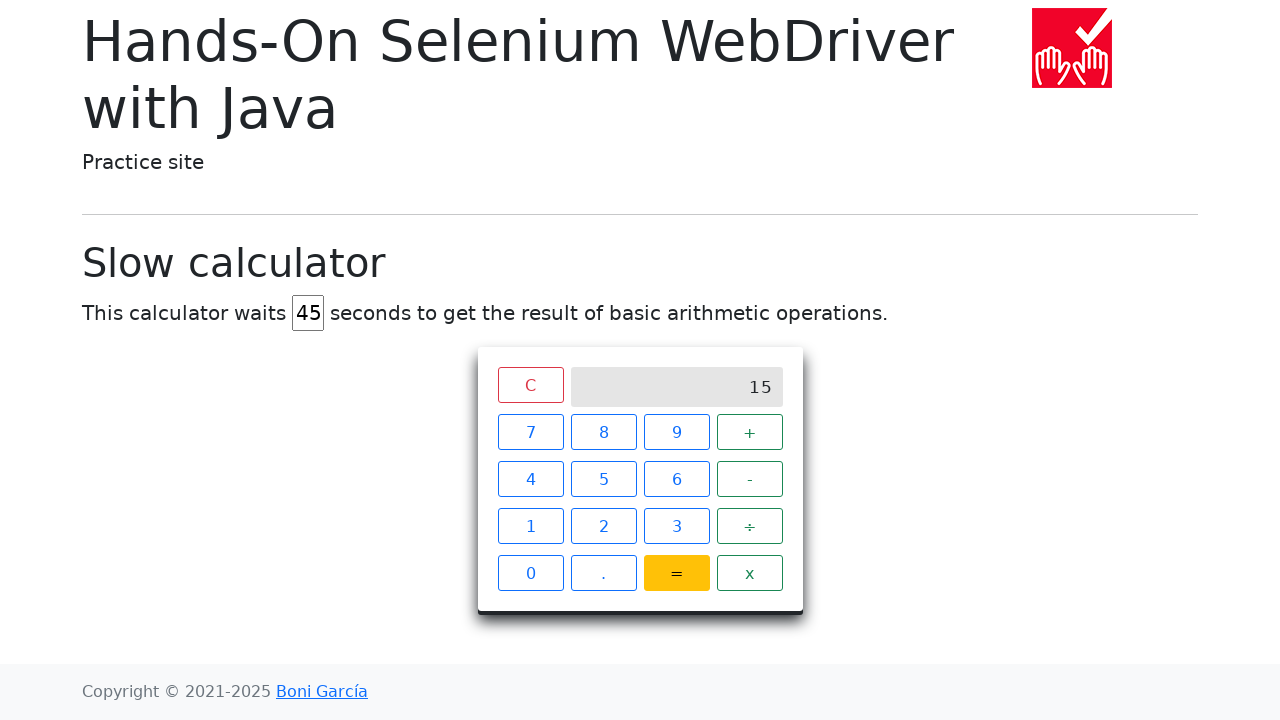

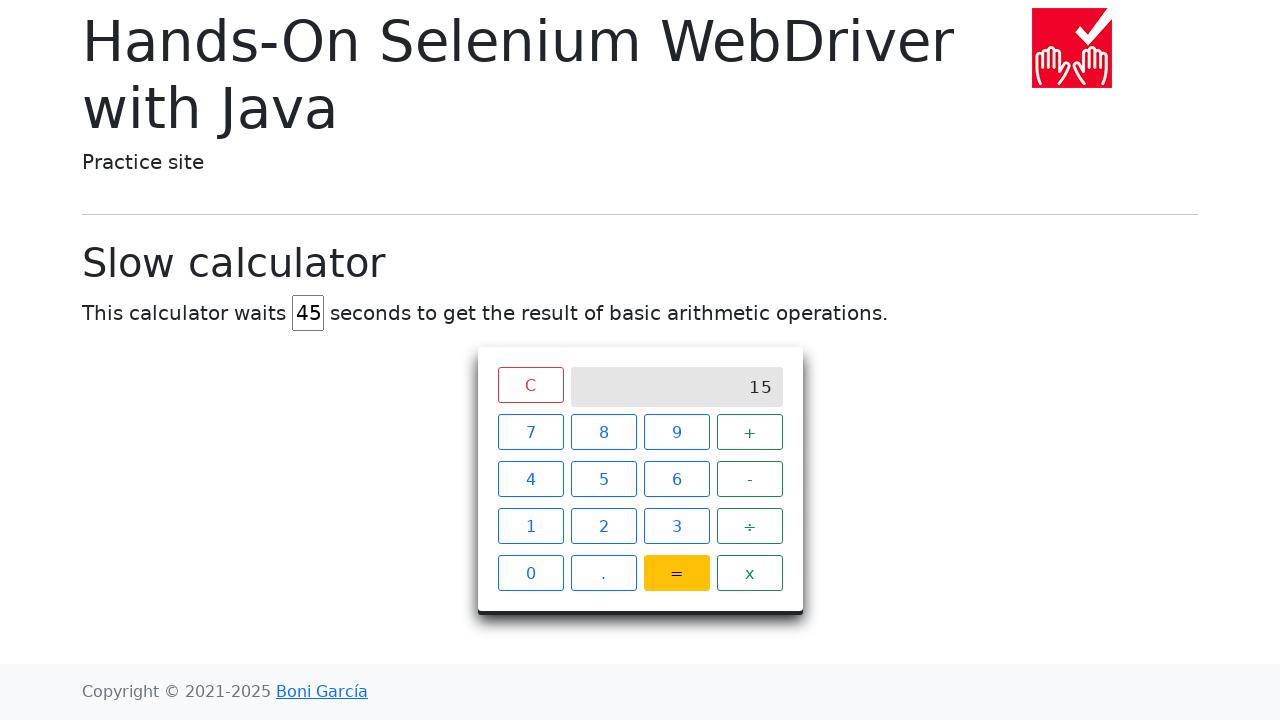